Tests basic browser navigation by going to a page, then navigating forward, back, and refreshing

Starting URL: http://www.ultimateqa.com/automation

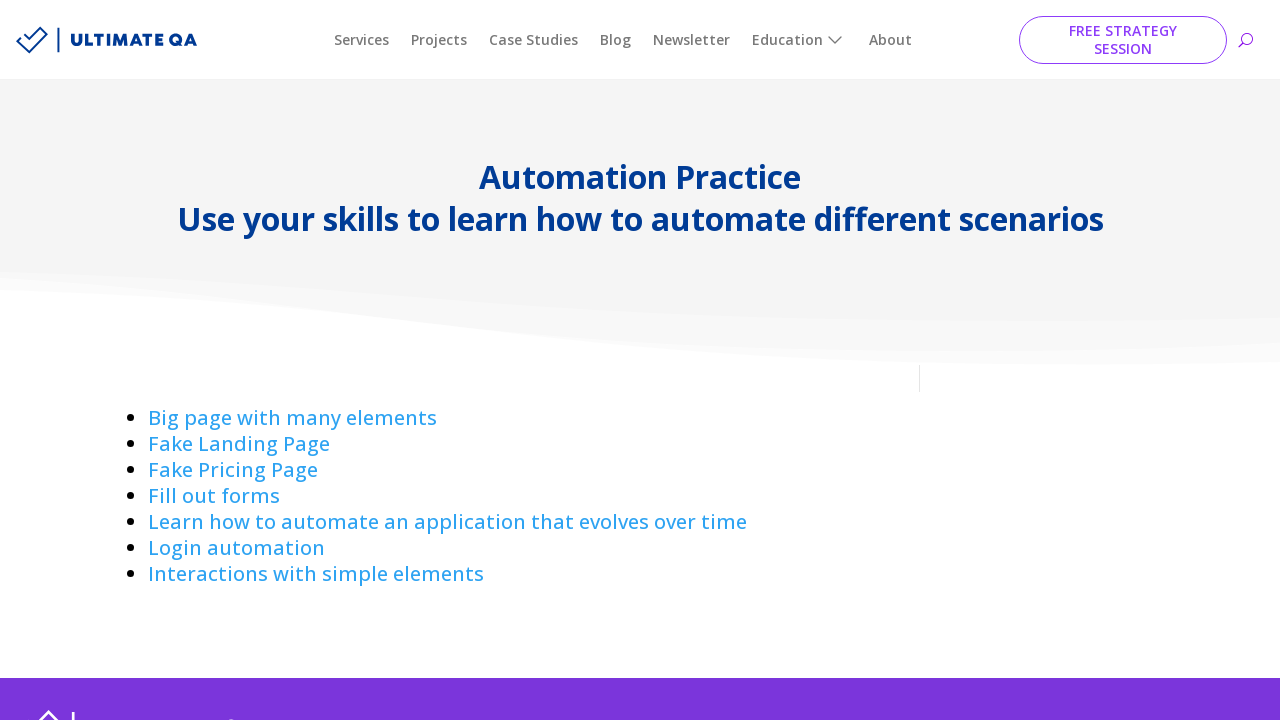

Navigated forward in browser history
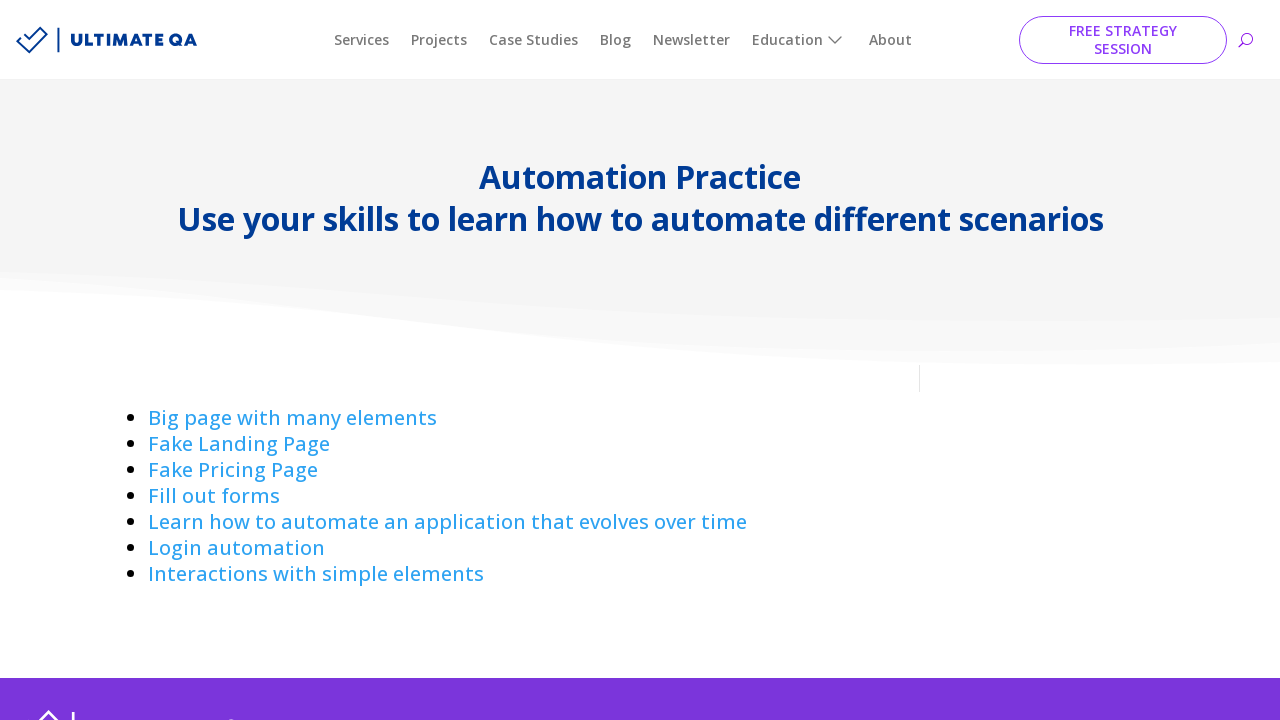

Navigated back in browser history
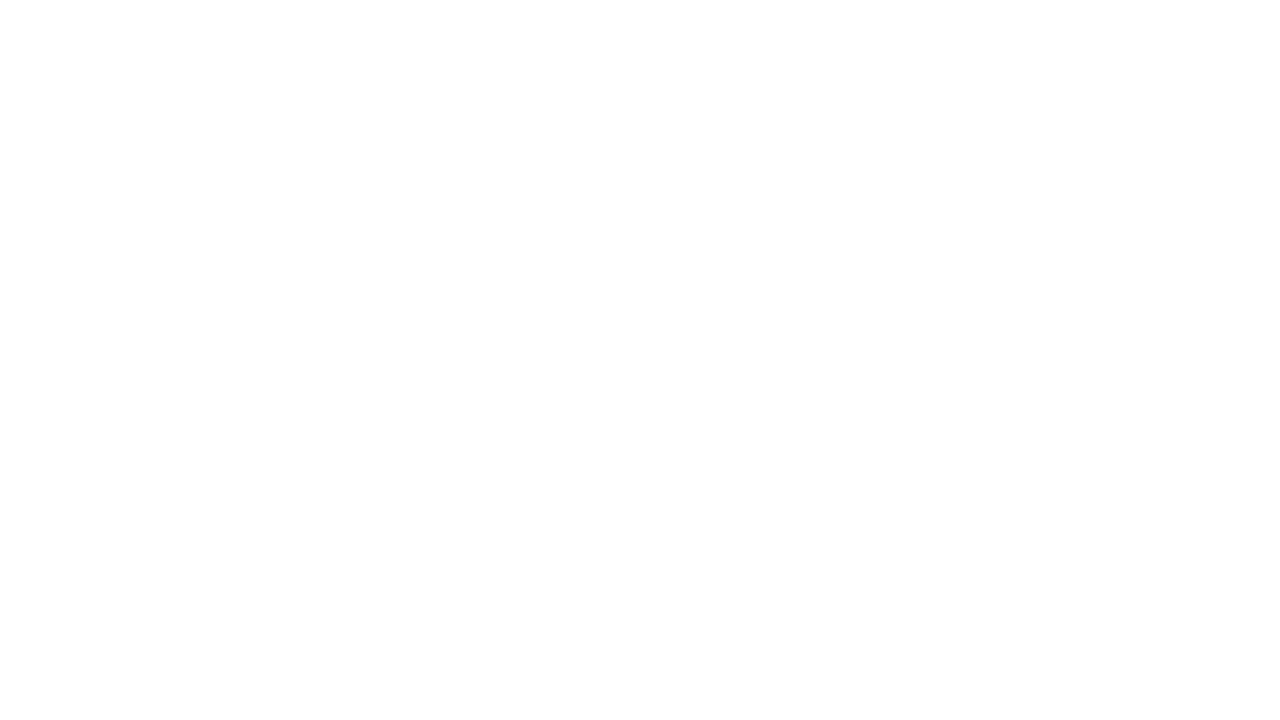

Refreshed the current page
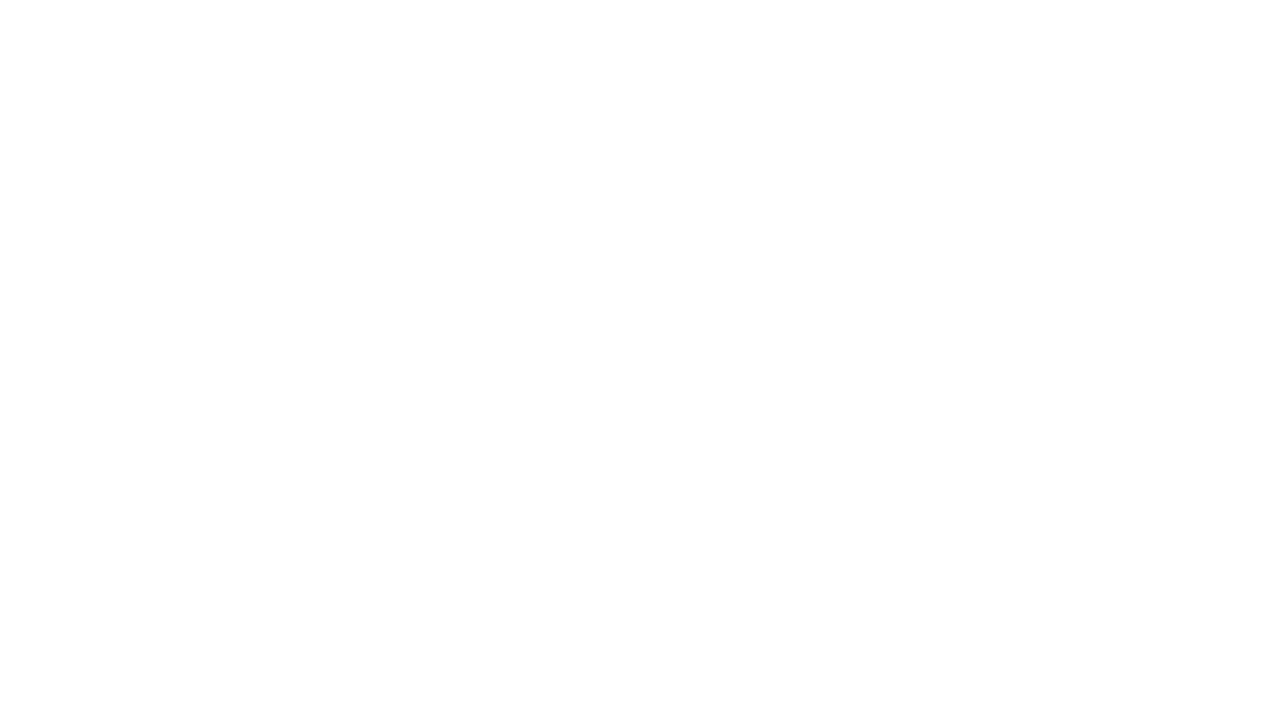

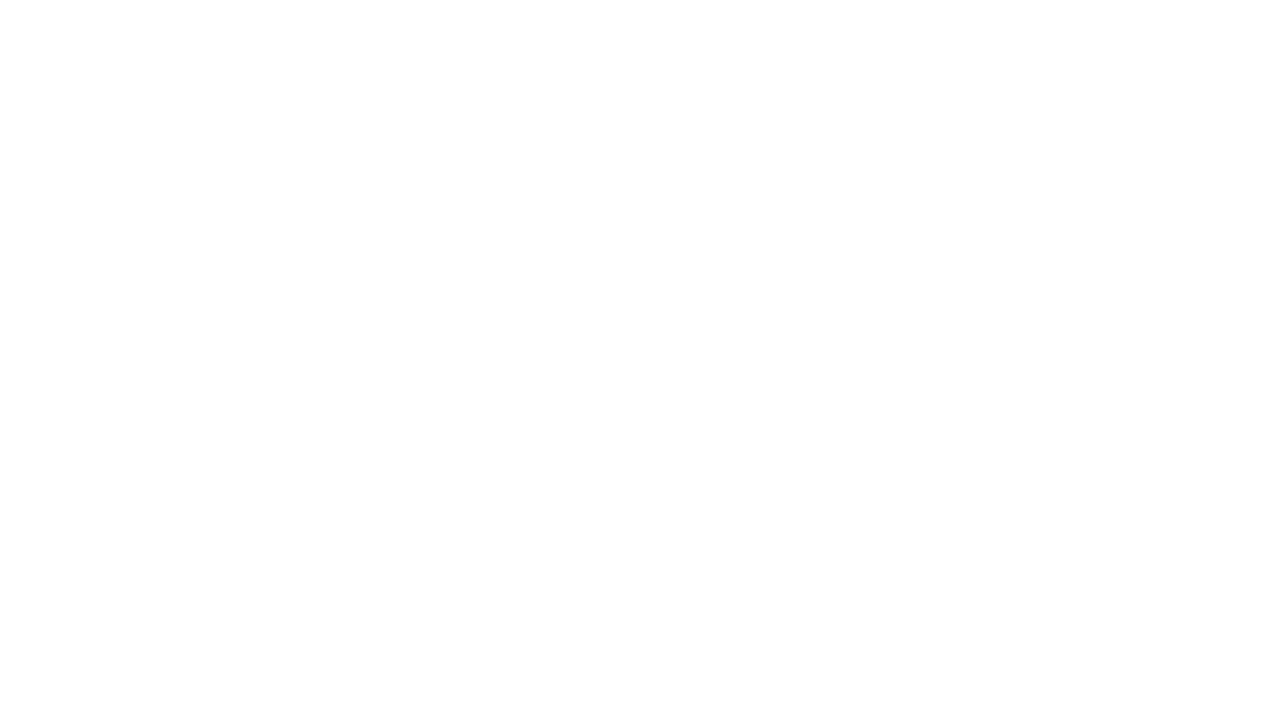